Tests a simple form by filling in first name, last name, city, and country fields using different locator strategies, then submits the form by clicking the button.

Starting URL: http://suninjuly.github.io/simple_form_find_task.html

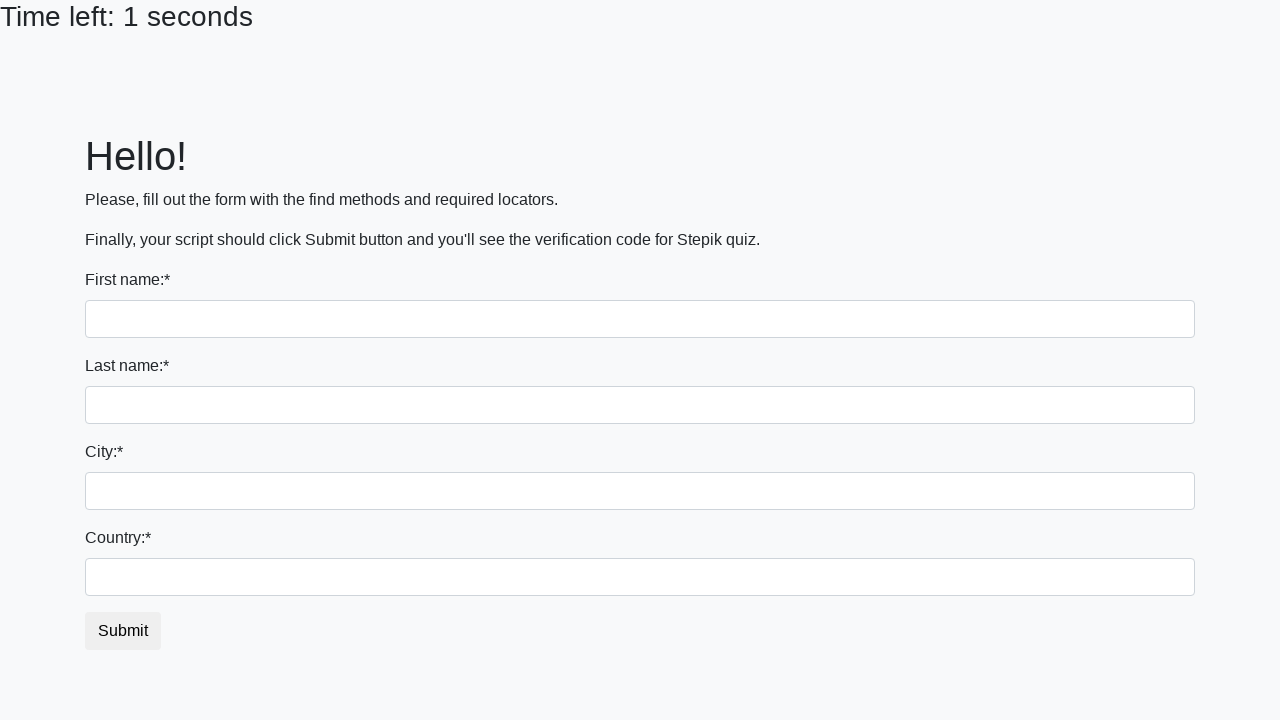

Filled first name field with 'Vasiya' on input >> nth=0
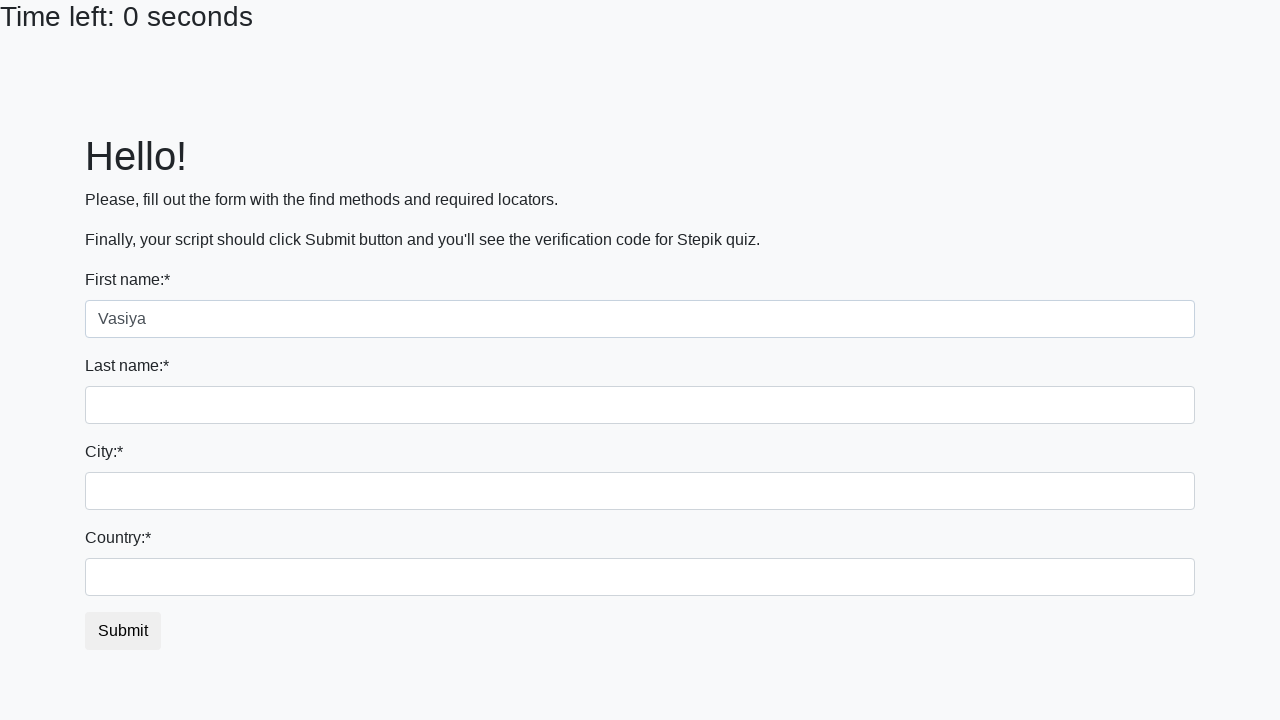

Filled last name field with 'Orlov' on input[name='last_name']
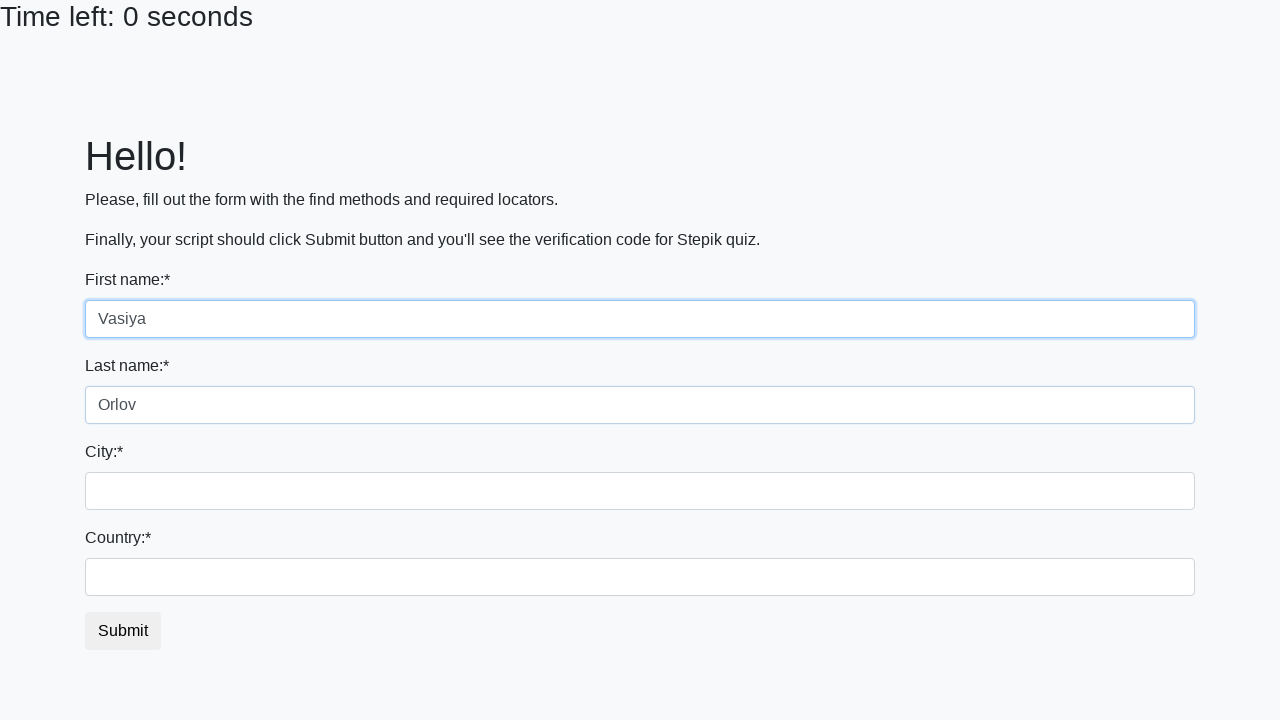

Filled city field with 'Moscow' on .city
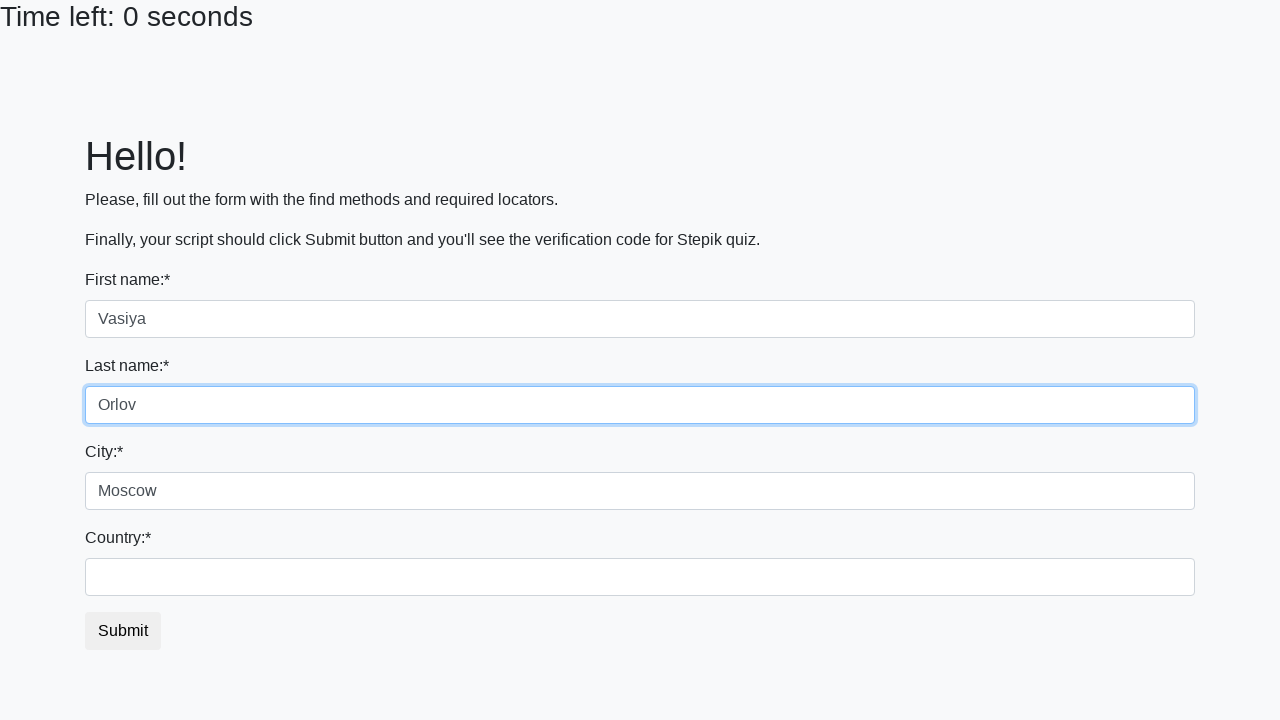

Filled country field with 'Russia' on #country
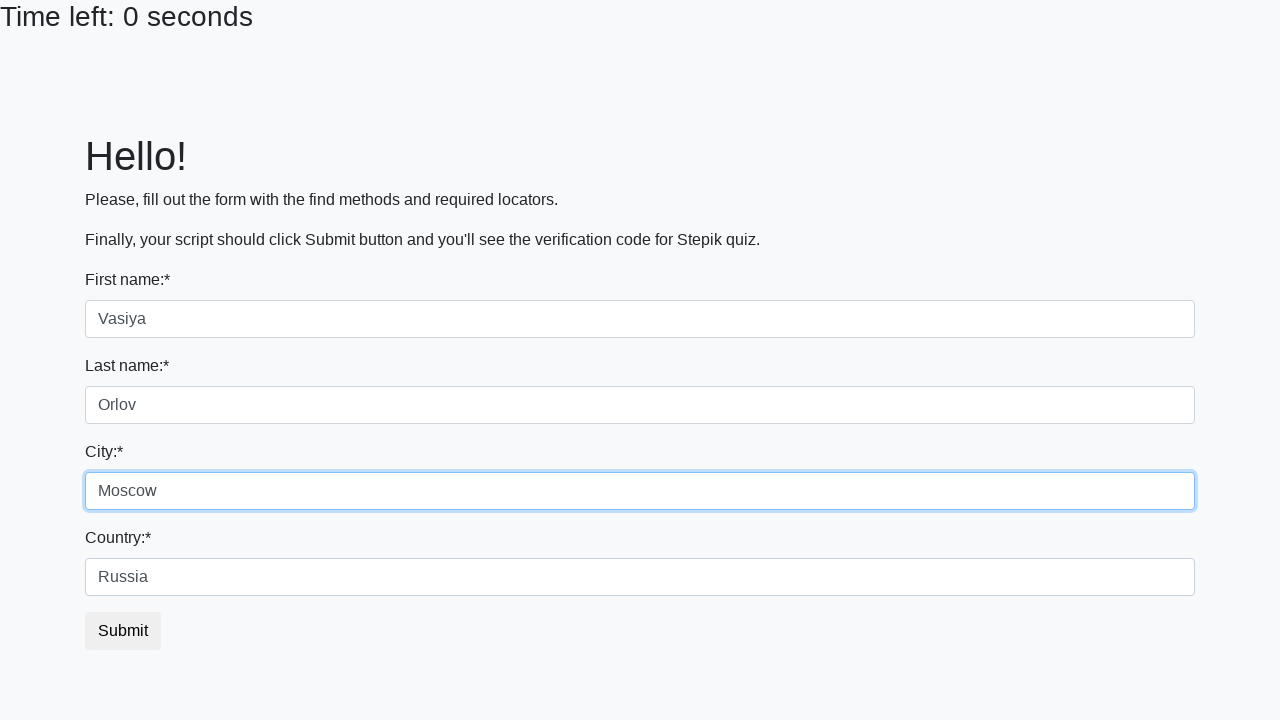

Clicked submit button to submit the form at (123, 631) on button.btn
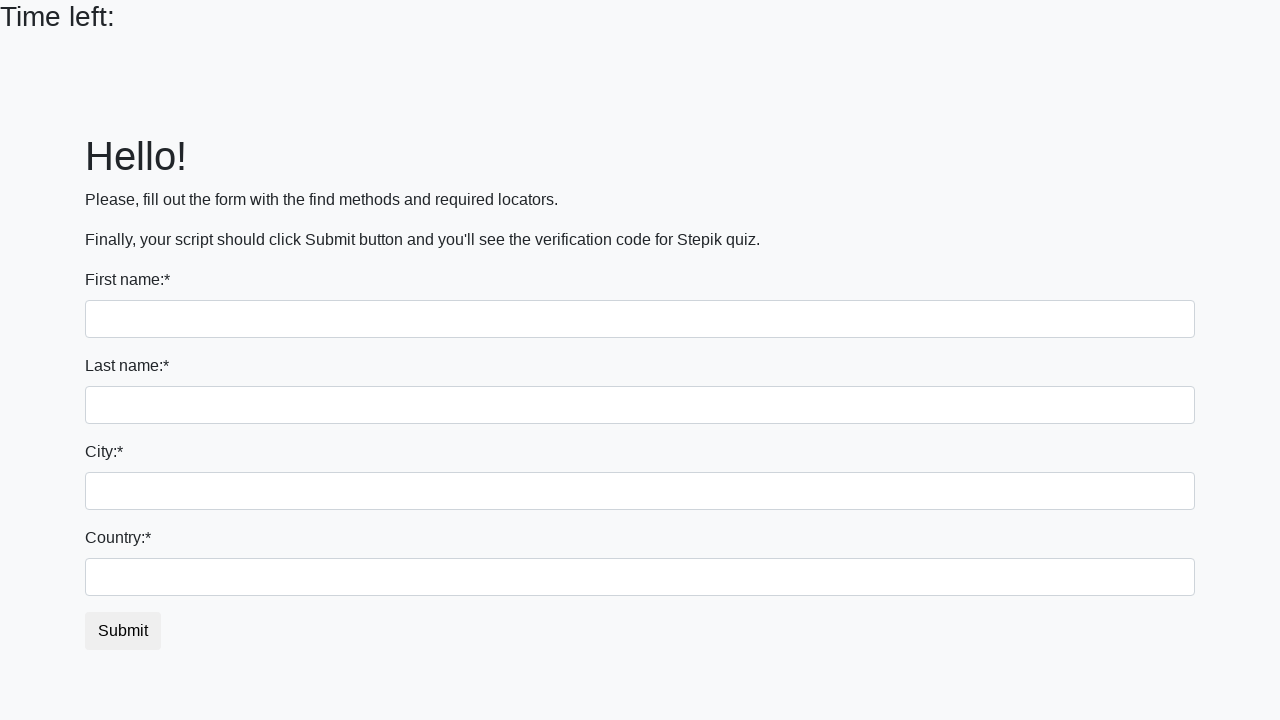

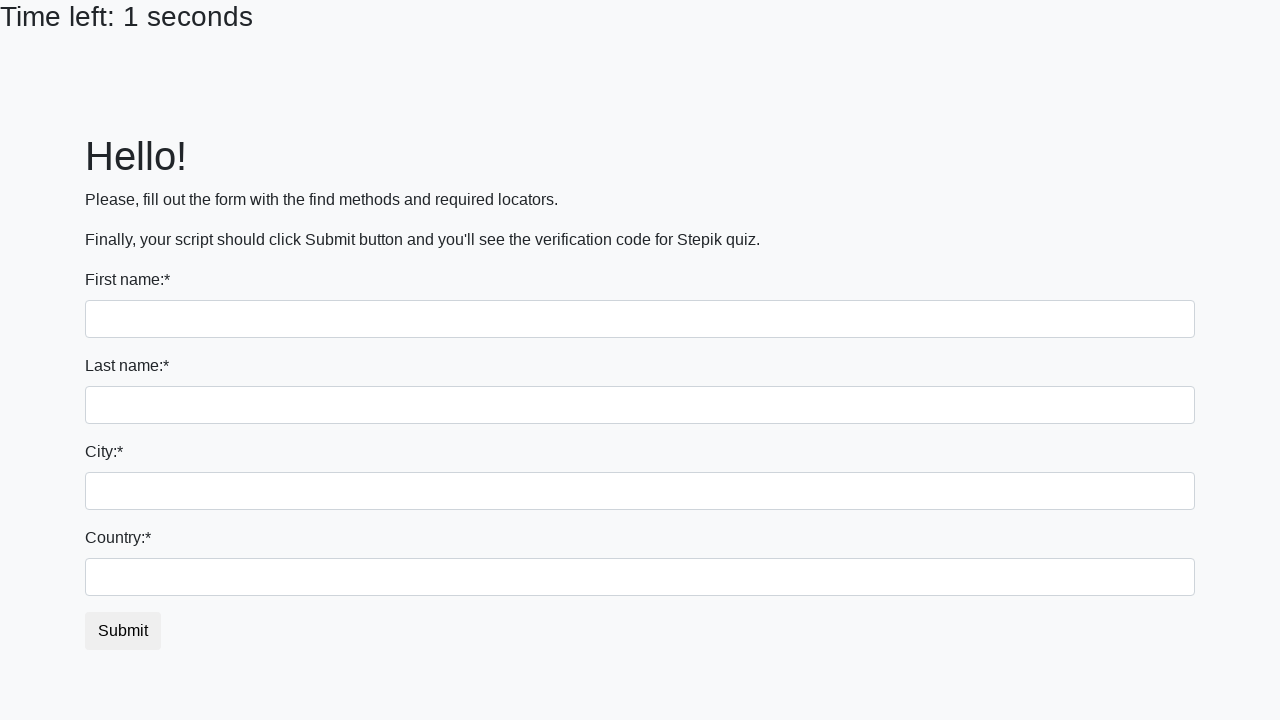